Navigates to a drag and drop demo page and reorders table rows by dragging the 6th row to the 1st position

Starting URL: https://www.leafground.com/

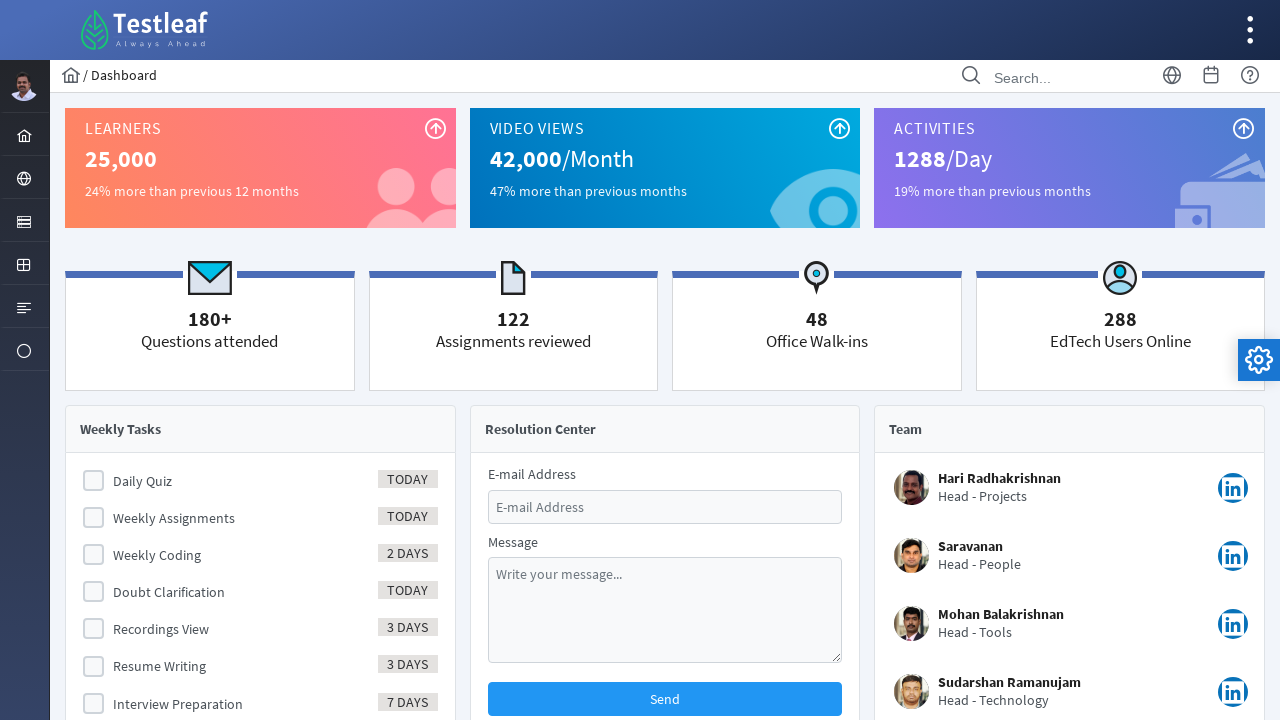

Clicked on the browser menu item at (24, 178) on xpath=//*[@id='menuform:j_idt39']/a
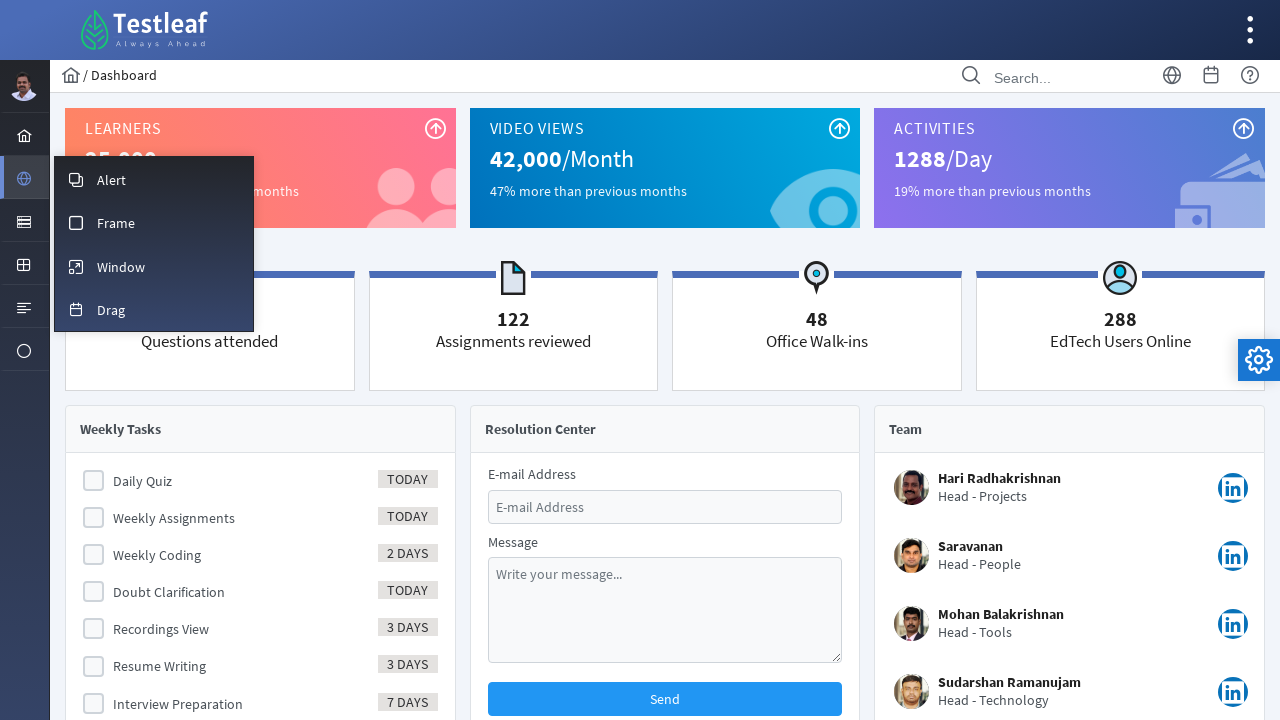

Retrieved all drag options from dropdown menu
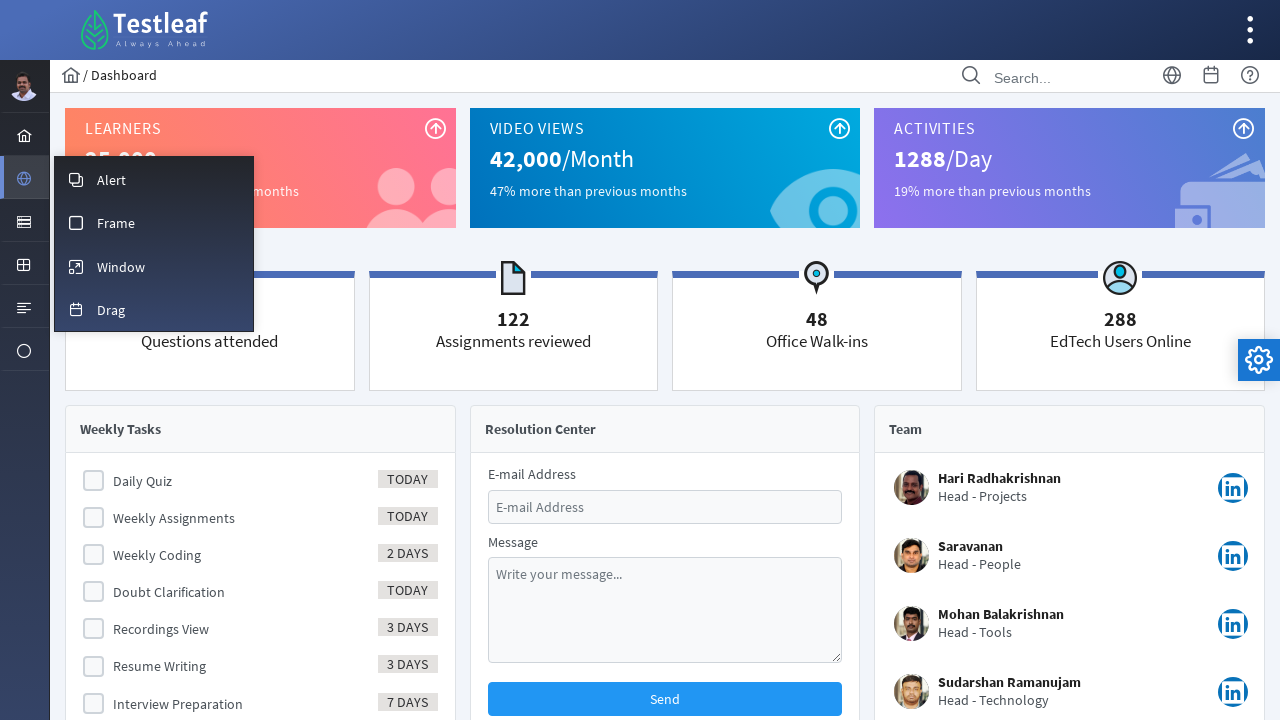

Clicked on 'Drag' option from dropdown menu at (154, 310) on xpath=//*[@id='menuform:j_idt39']/ul/li >> nth=3
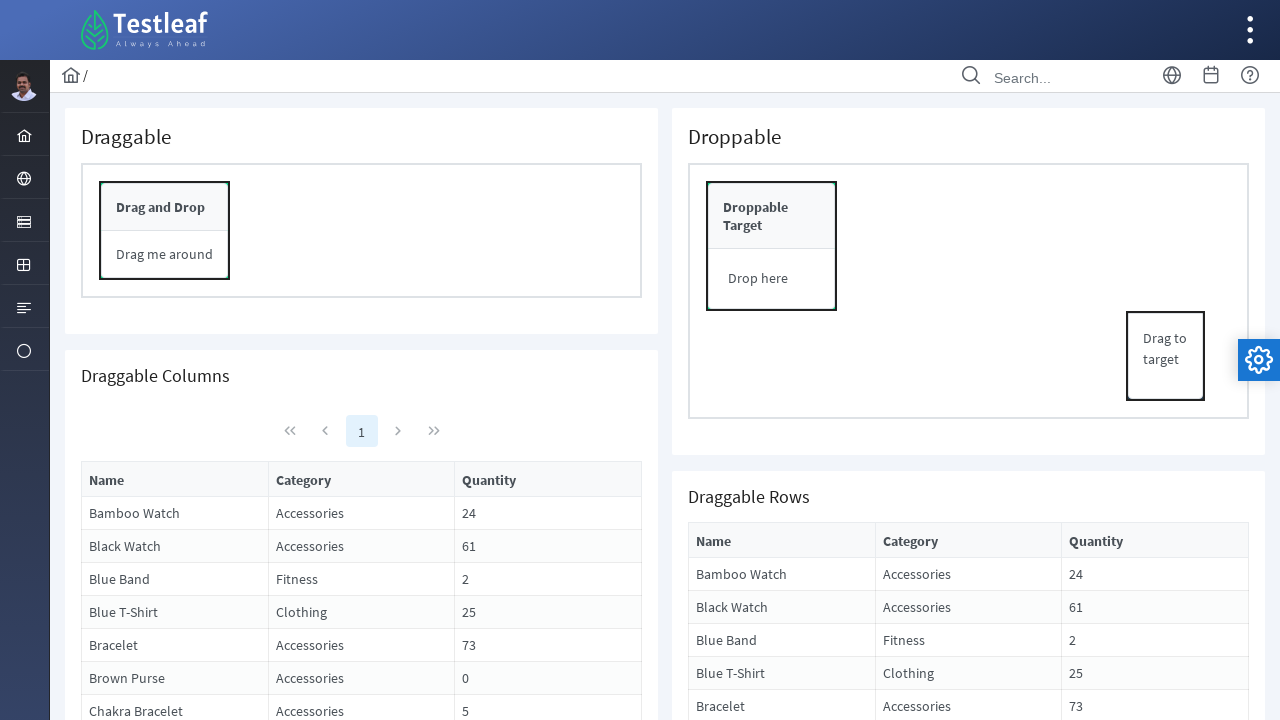

Waited for sortable table rows to load
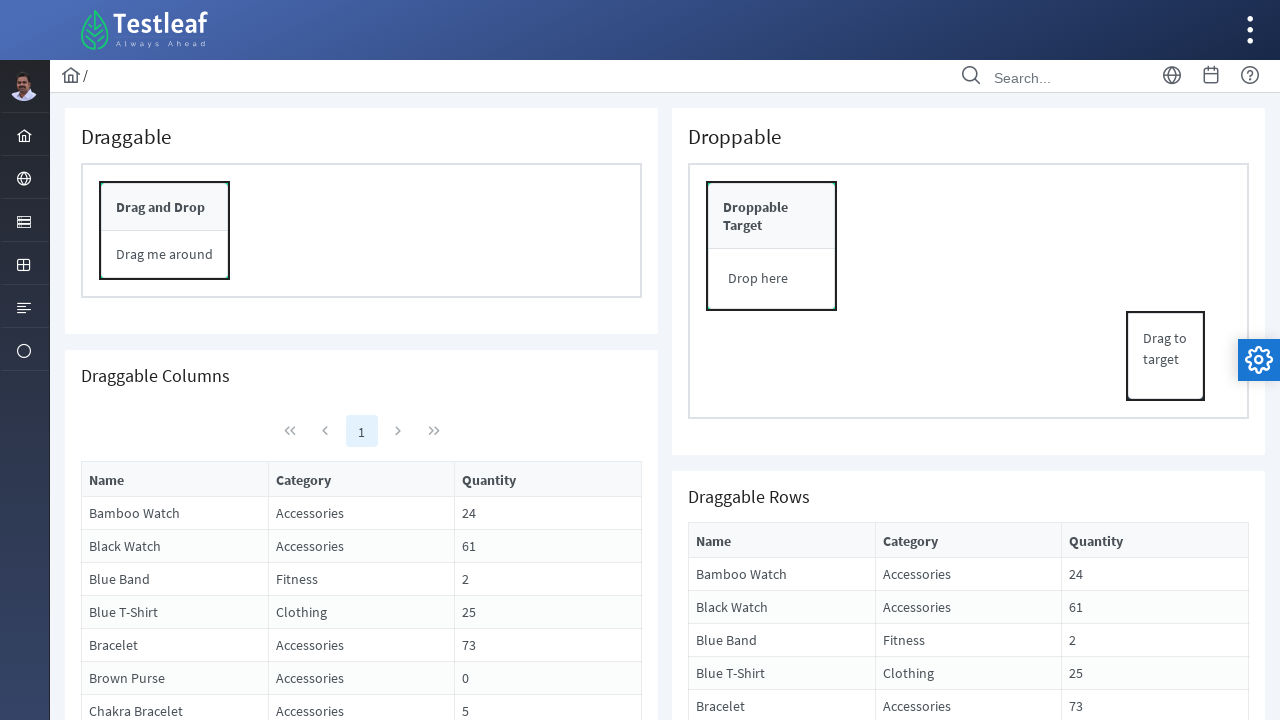

Retrieved all table rows
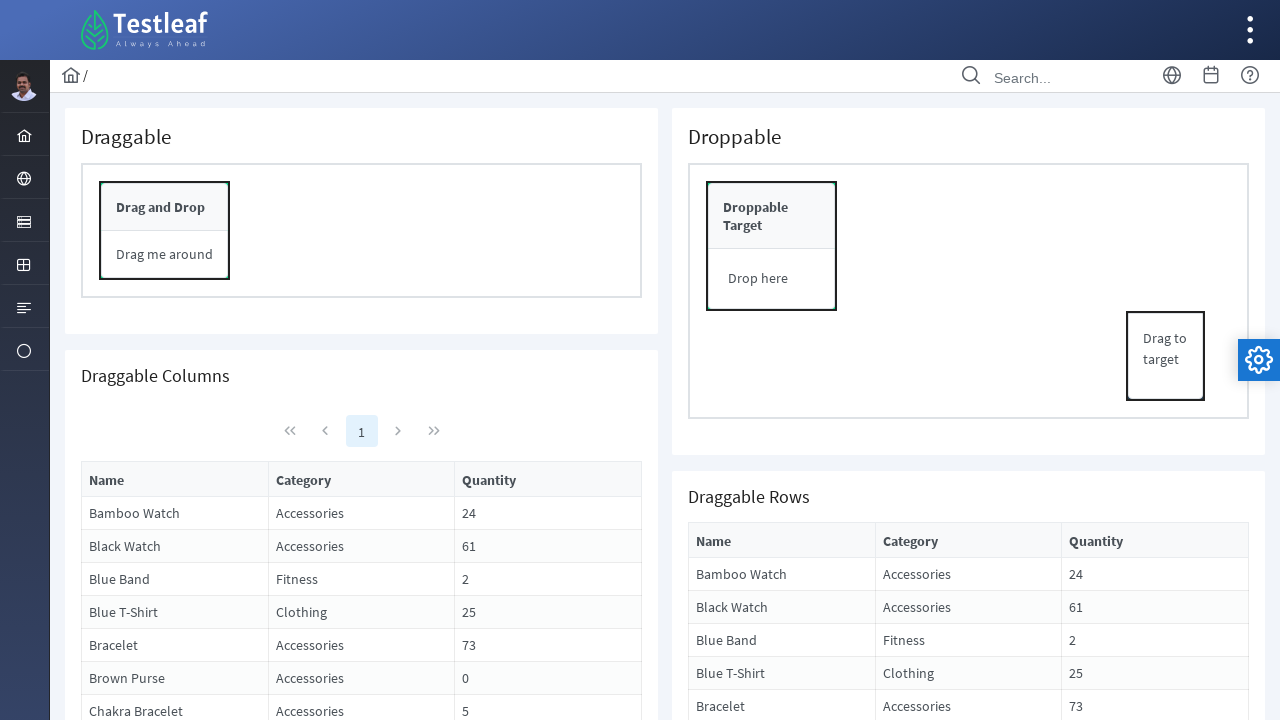

Selected source row (6th row) and target row (1st row) for drag and drop
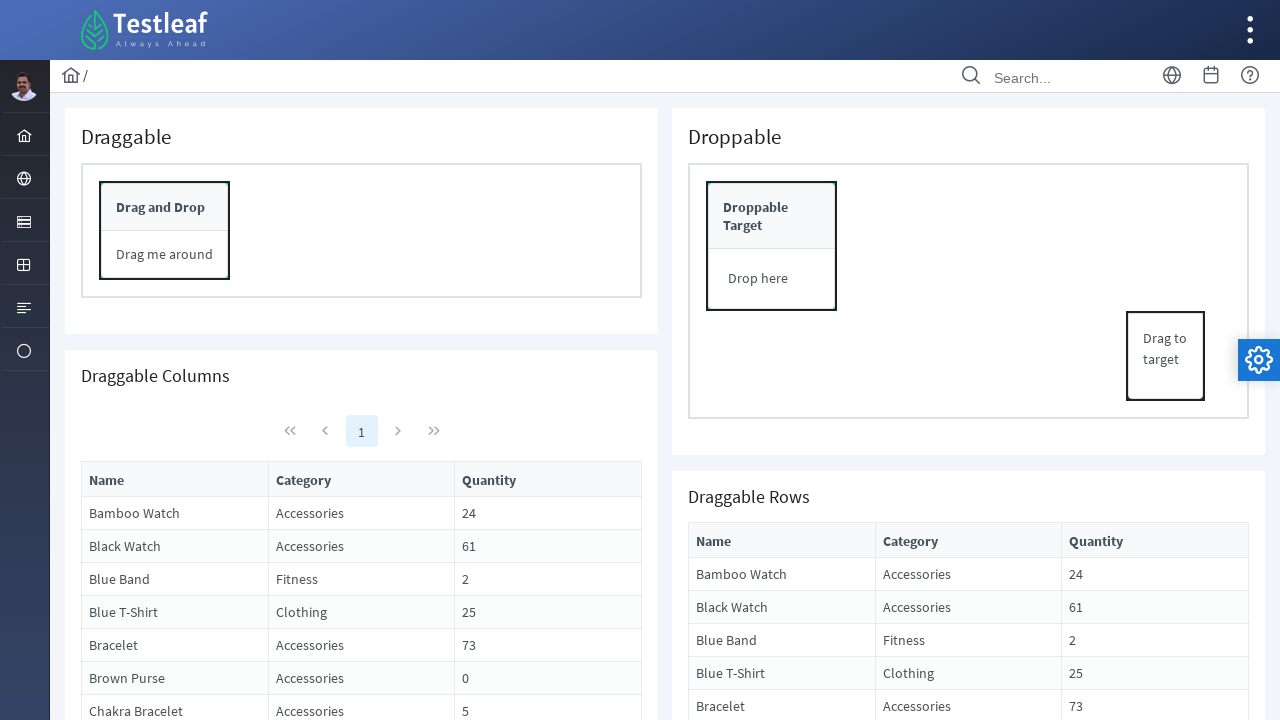

Dragged 6th row to 1st position to reorder table at (968, 196)
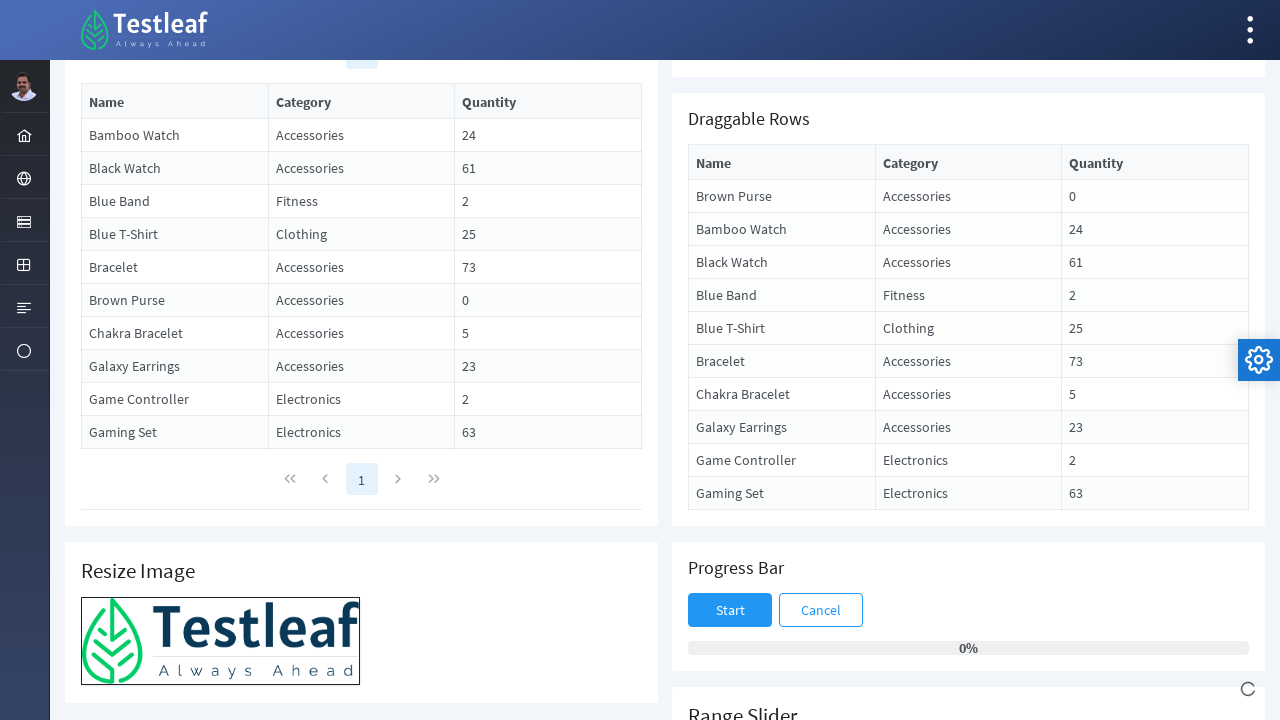

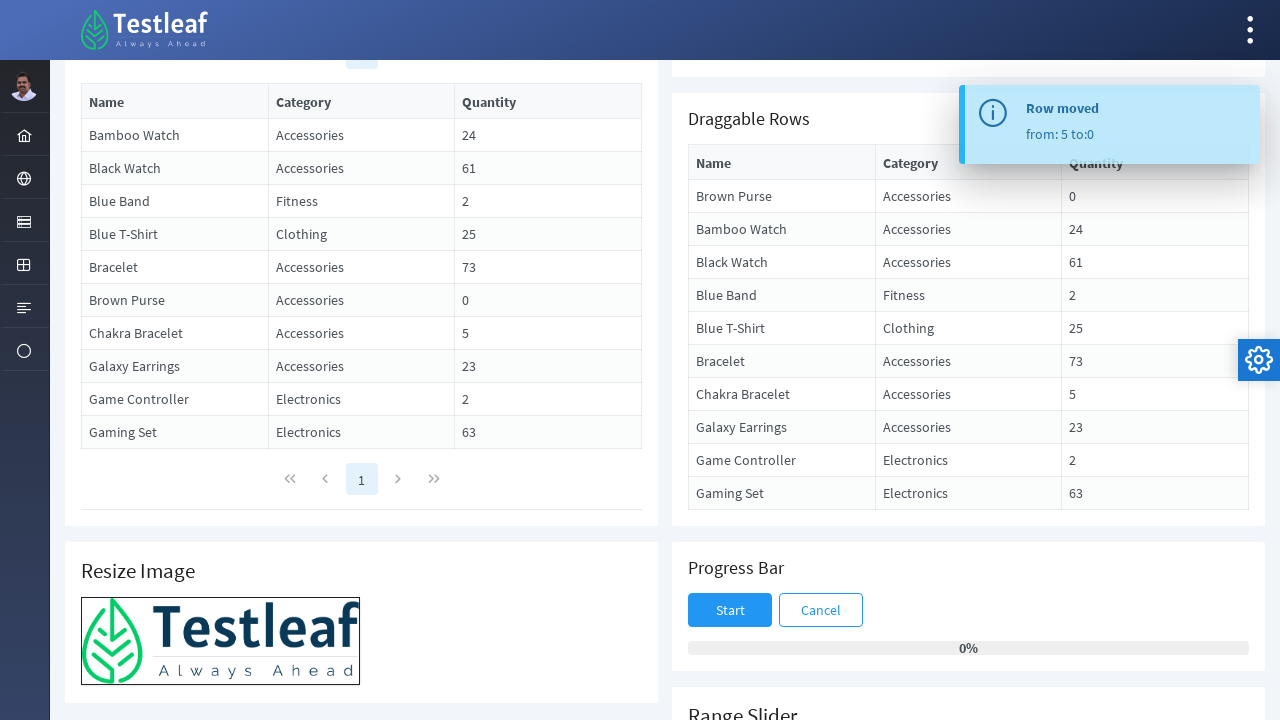